Tests marking all todo items as completed using the toggle-all checkbox

Starting URL: https://demo.playwright.dev/todomvc

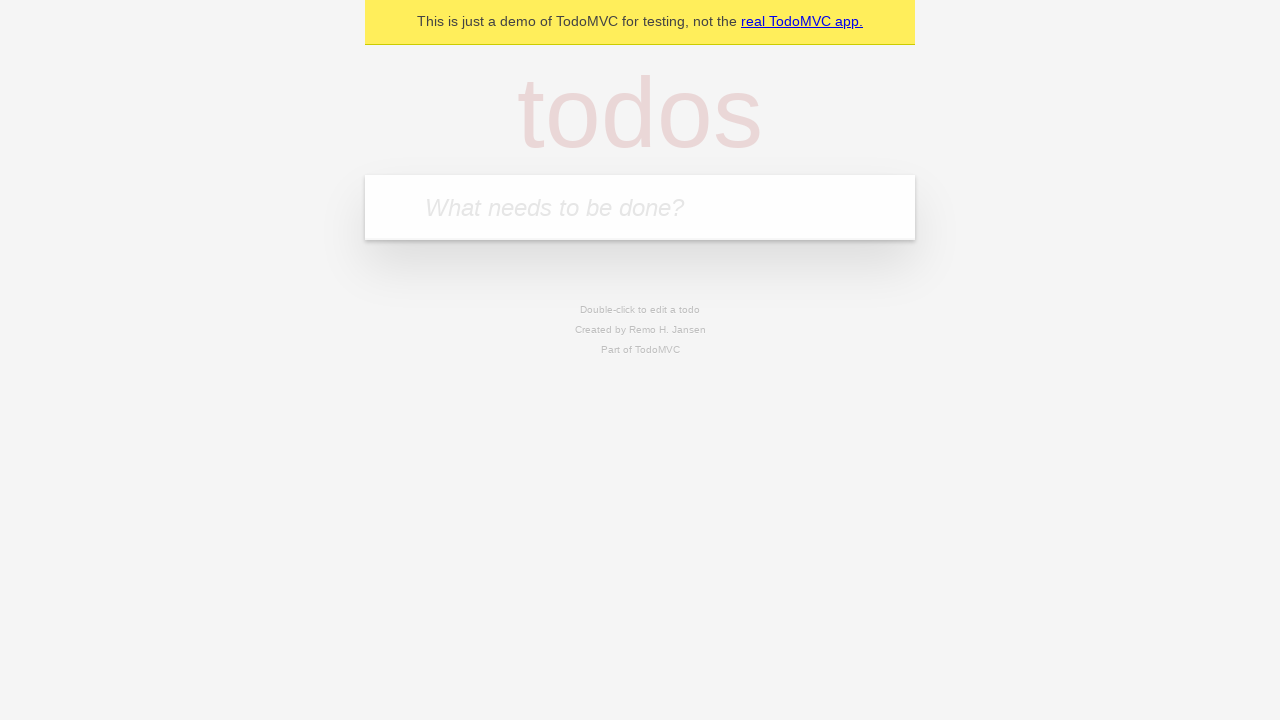

Filled first todo item 'buy some cheese' on .new-todo
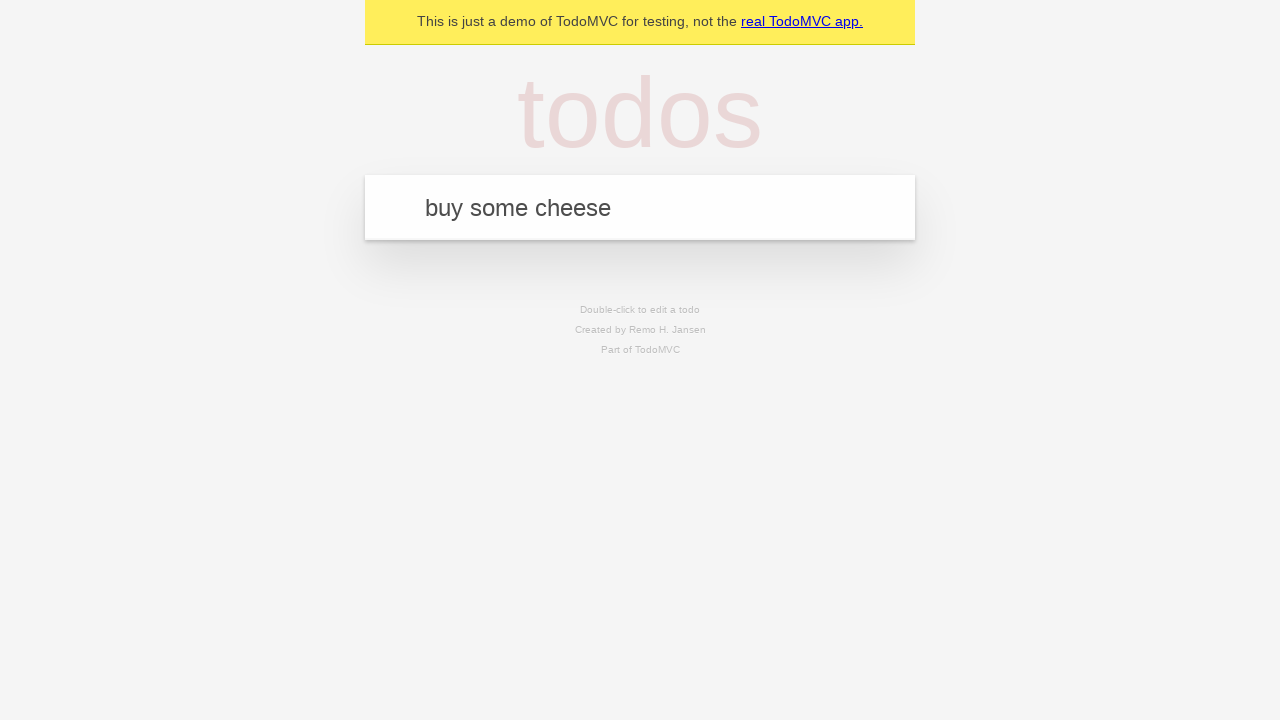

Created first todo item by pressing Enter on .new-todo
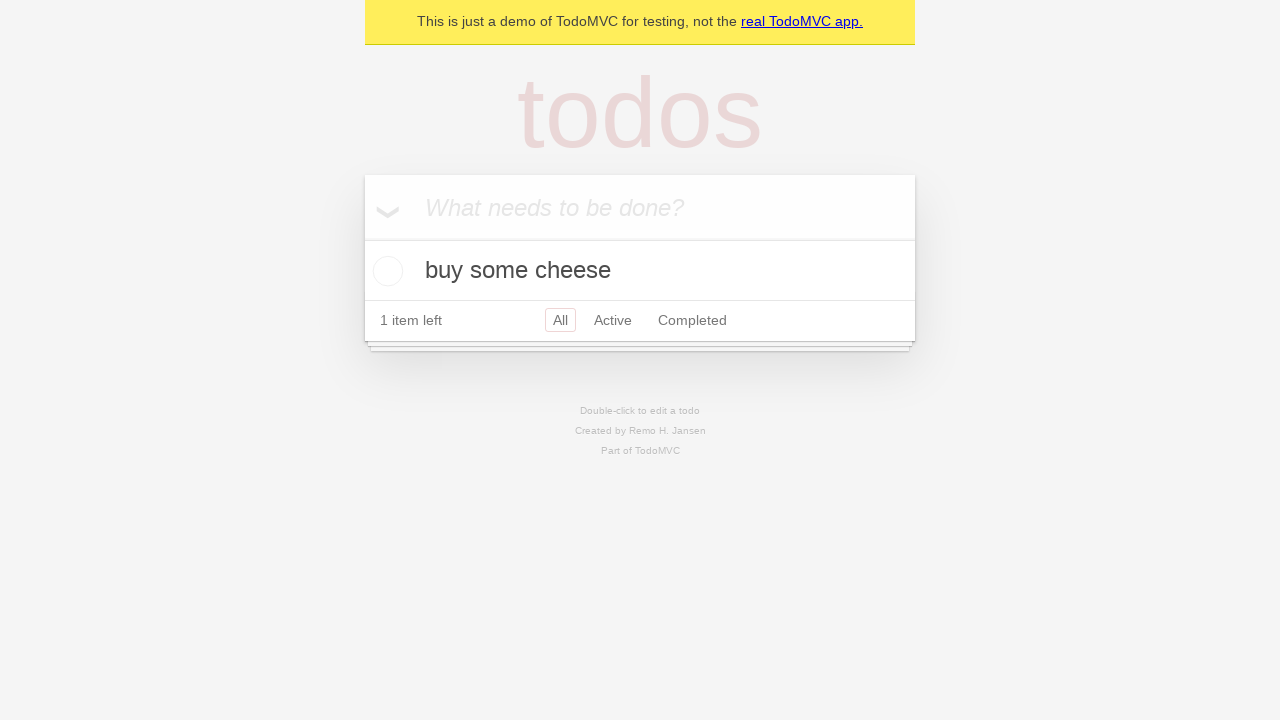

Filled second todo item 'feed the cat' on .new-todo
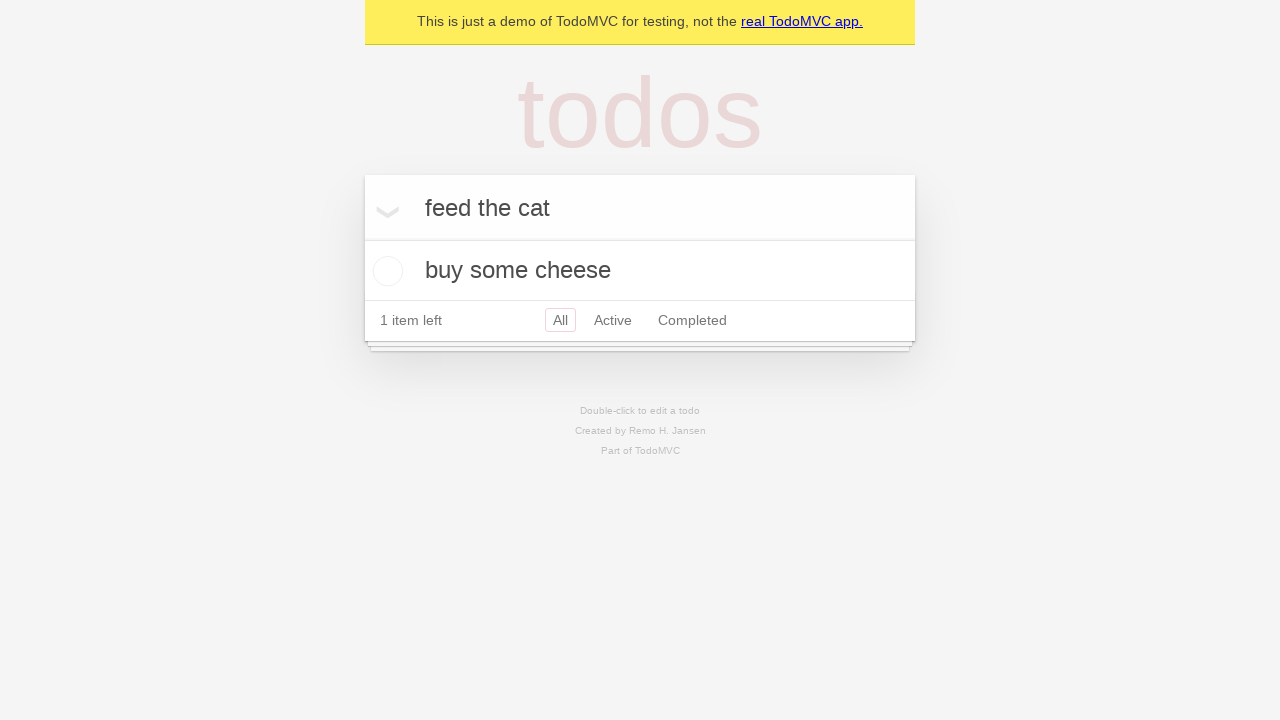

Created second todo item by pressing Enter on .new-todo
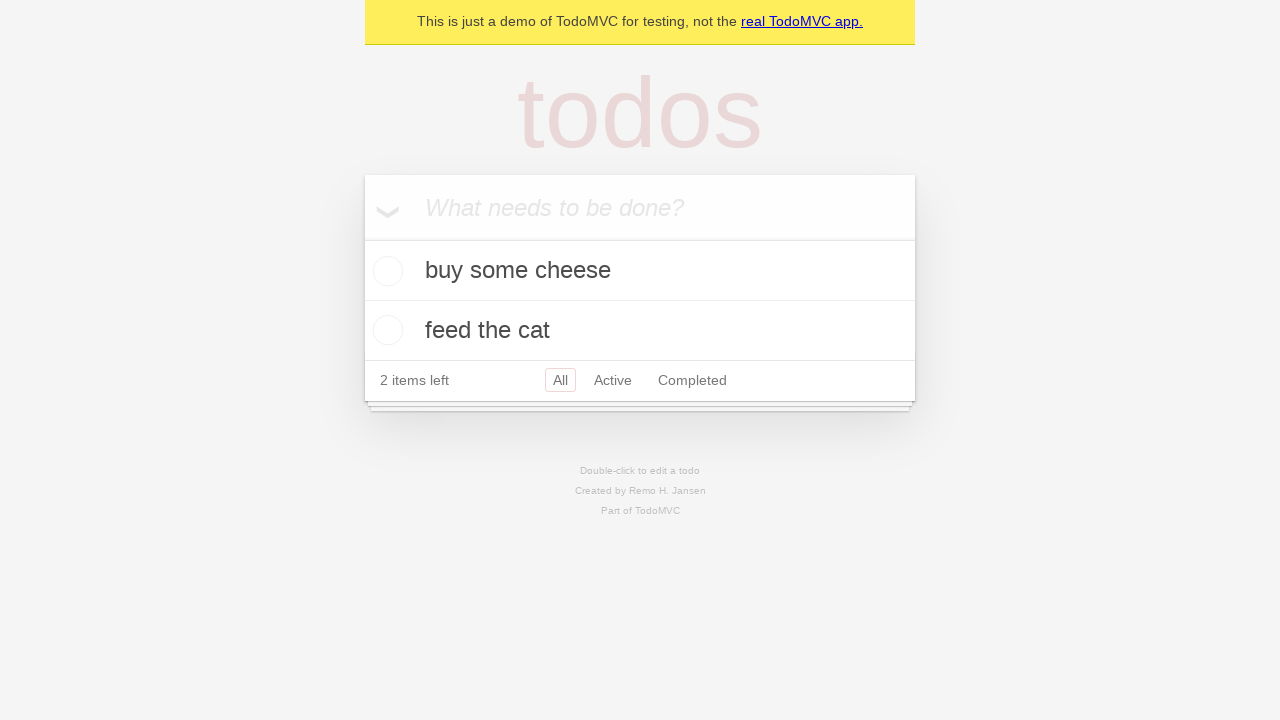

Filled third todo item 'book a doctors appointment' on .new-todo
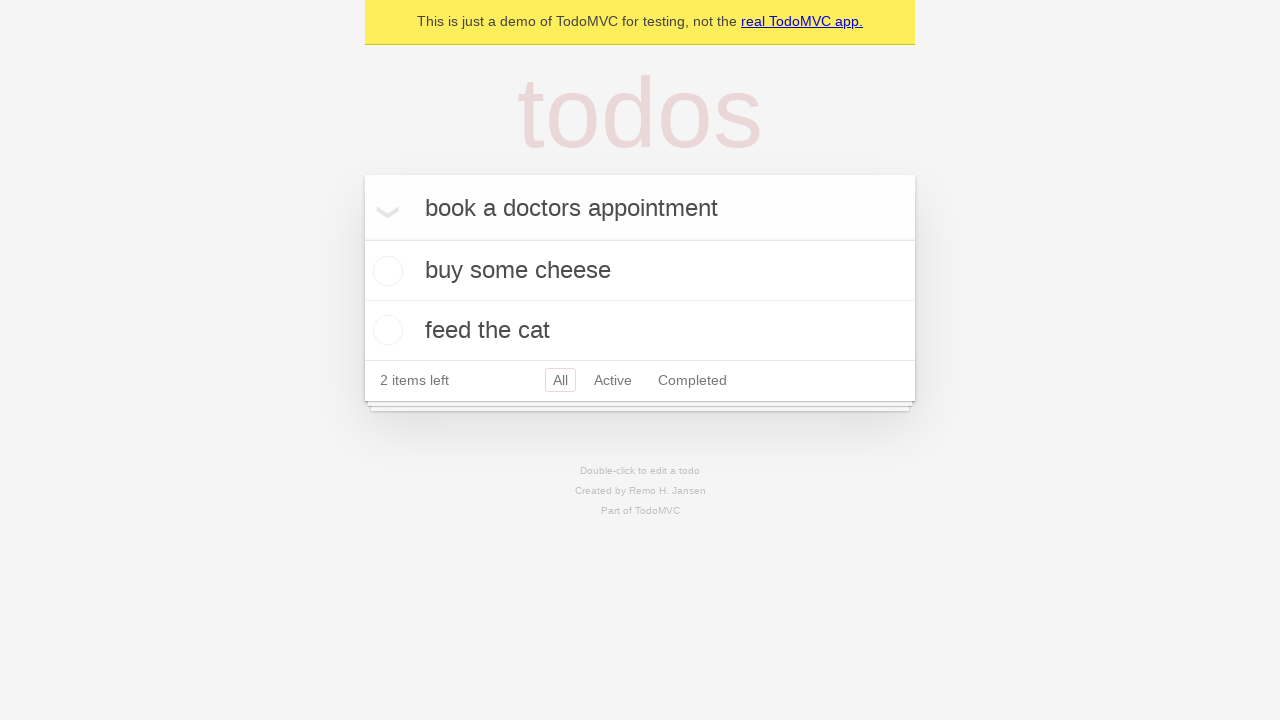

Created third todo item by pressing Enter on .new-todo
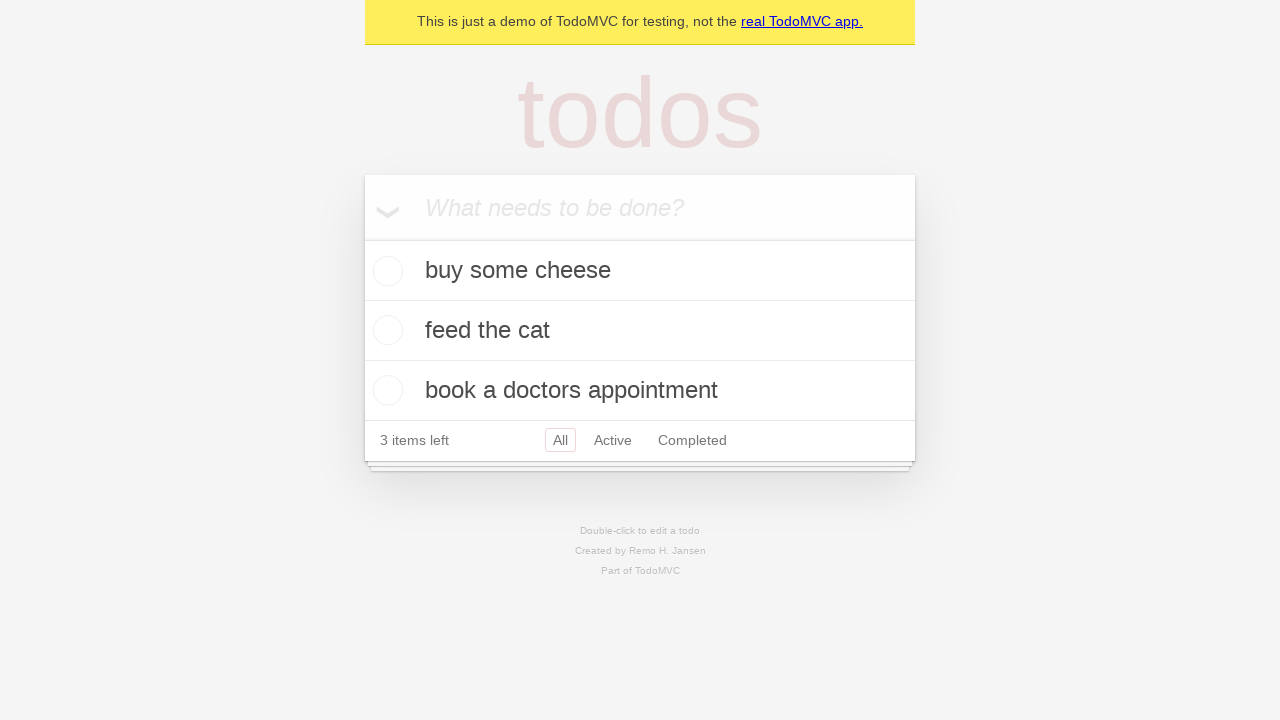

Waited for all three todo items to be rendered
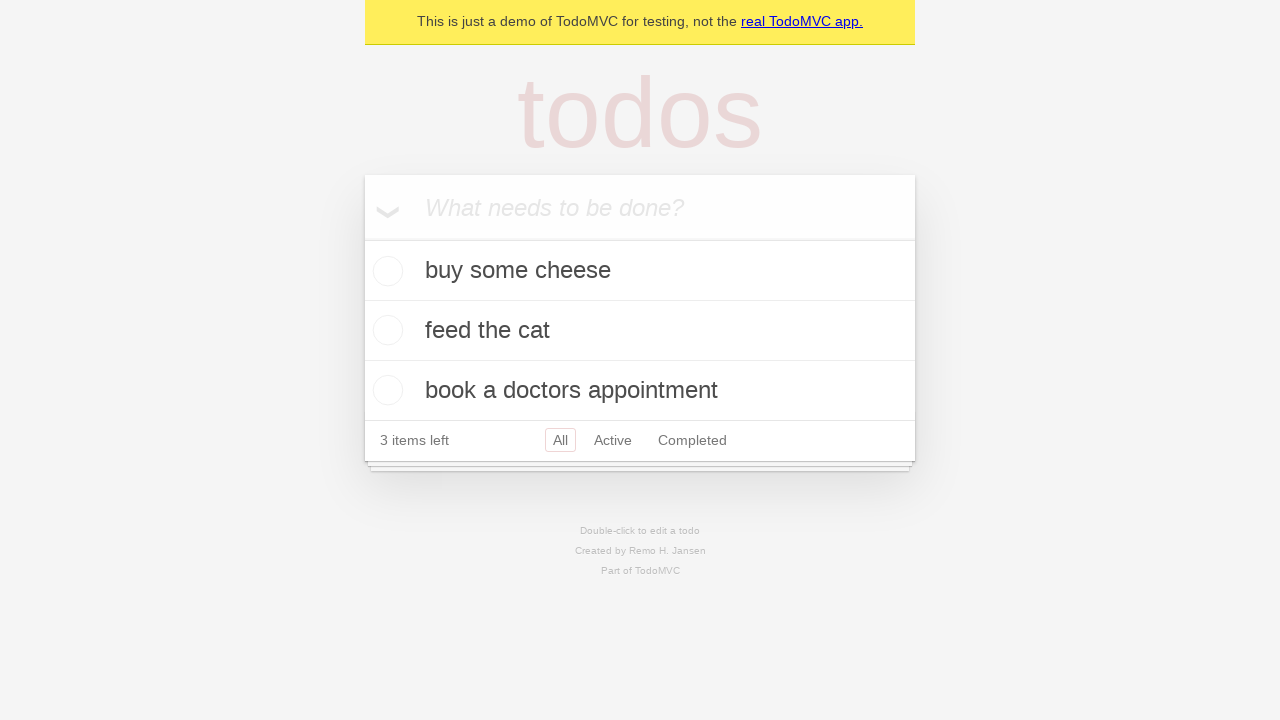

Clicked toggle-all checkbox to mark all items as completed at (362, 238) on .toggle-all
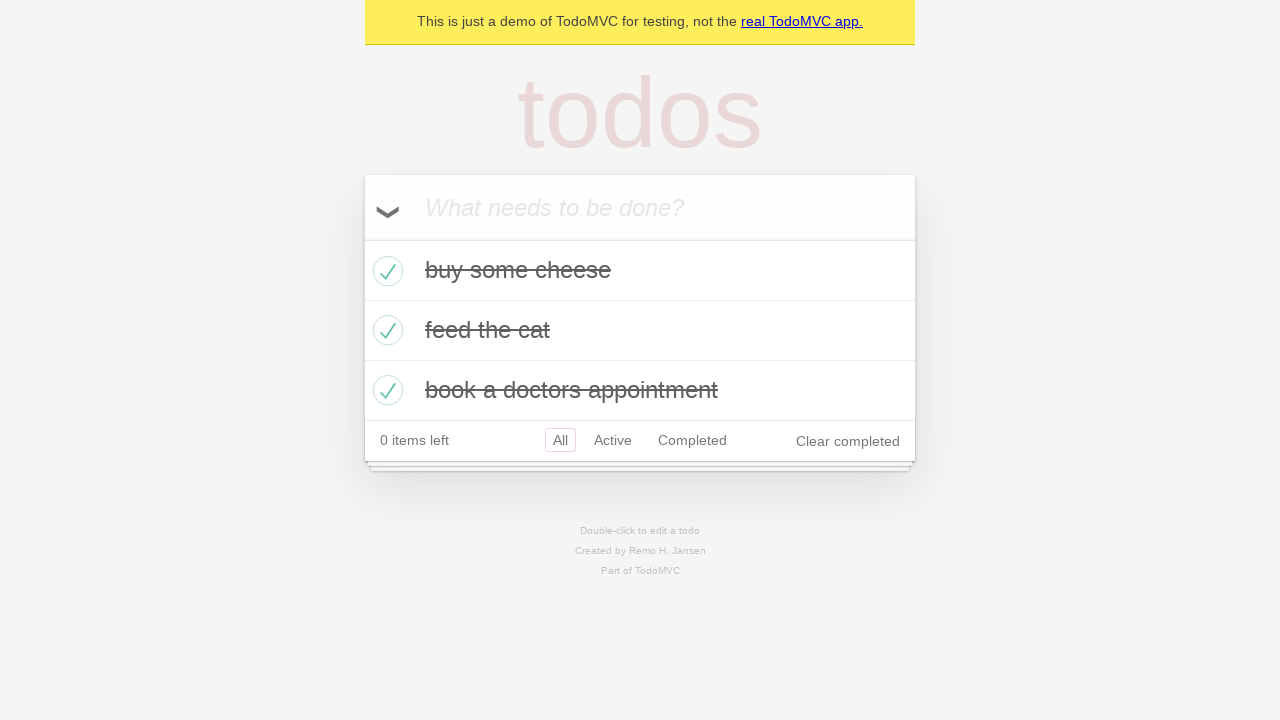

Verified all three todo items are marked as completed
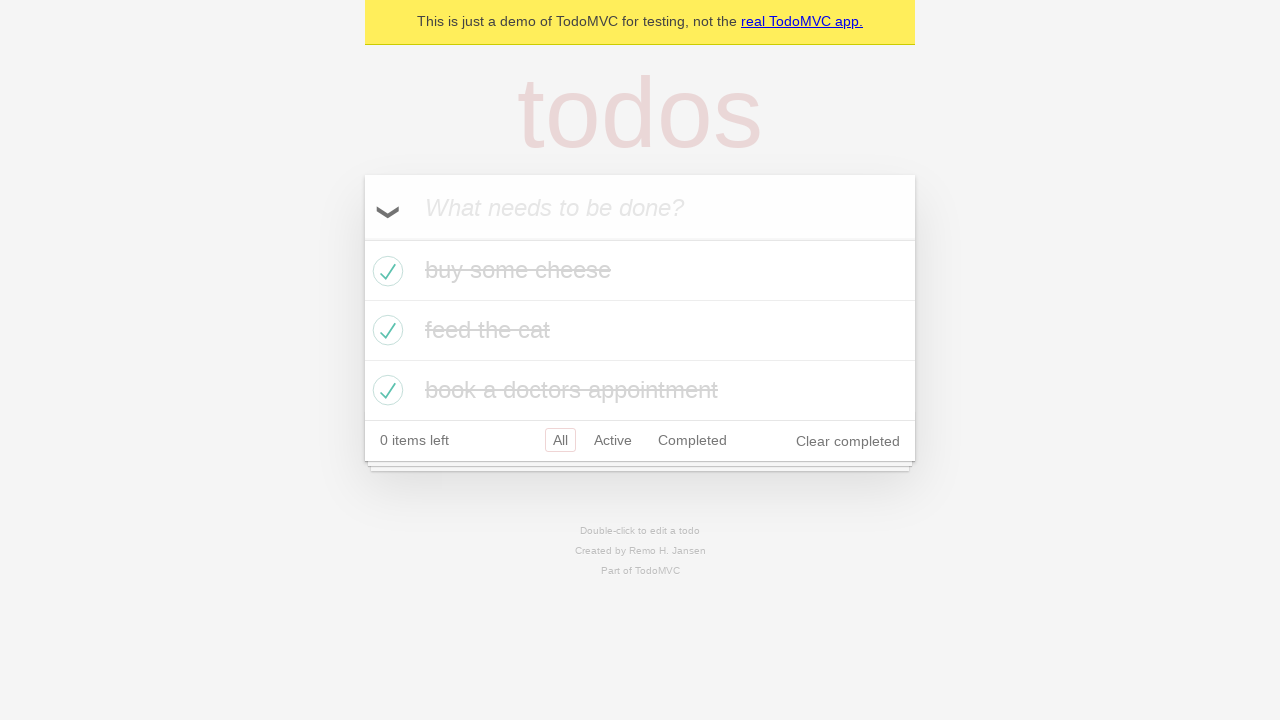

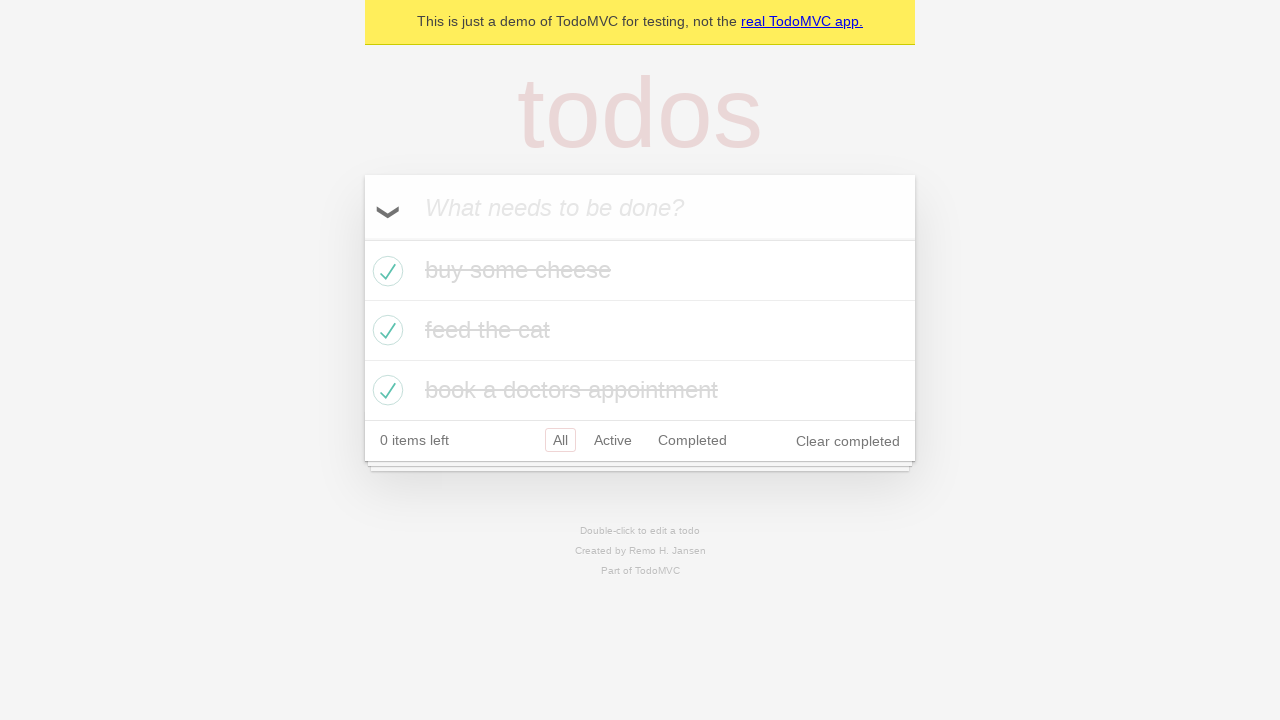